Tests alert popup handling by clicking on a button that triggers a delayed alert, then accepting the alert

Starting URL: https://demoqa.com/alerts

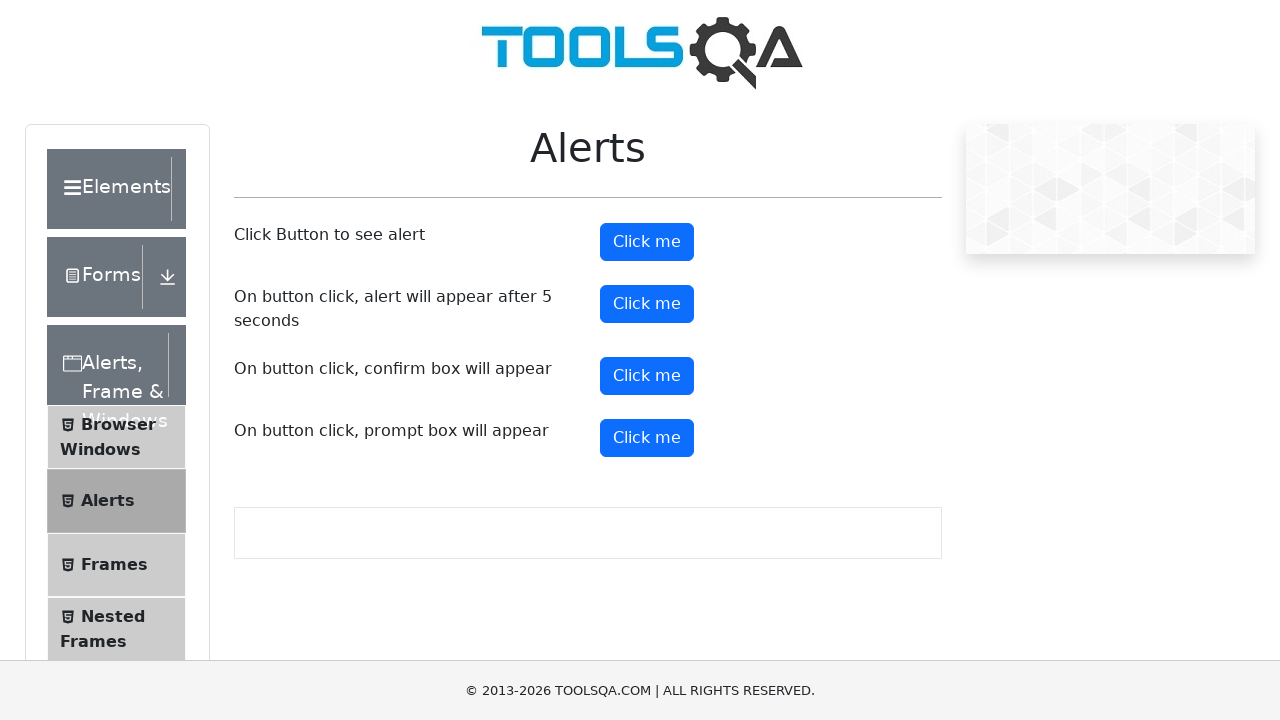

Clicked on timer alert button to trigger delayed alert at (647, 304) on #timerAlertButton
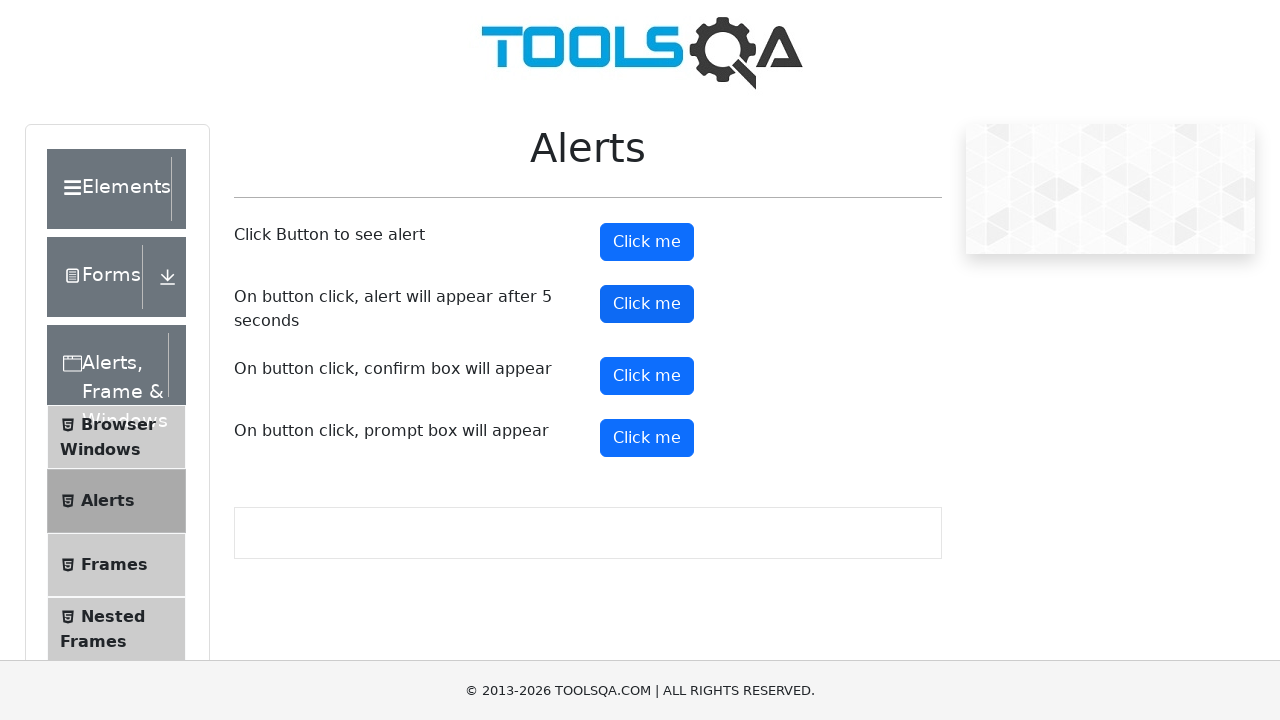

Waited 6 seconds for alert to appear
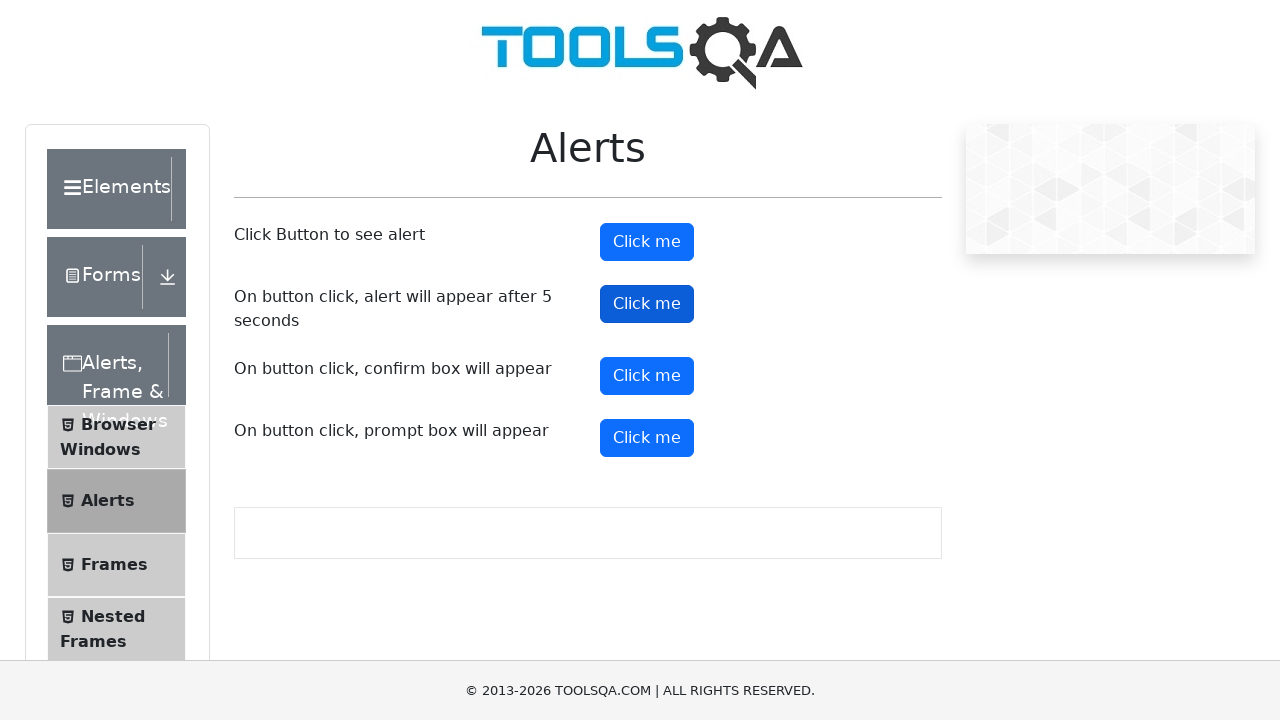

Set up dialog handler to accept alerts
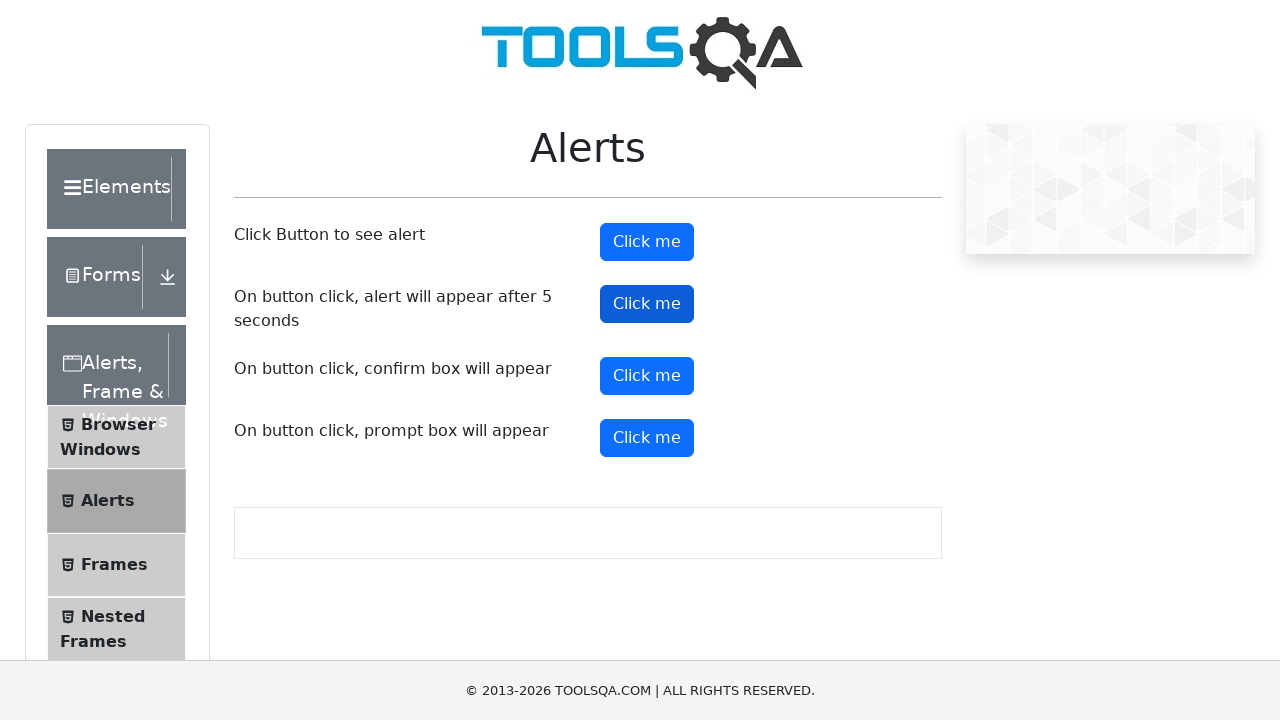

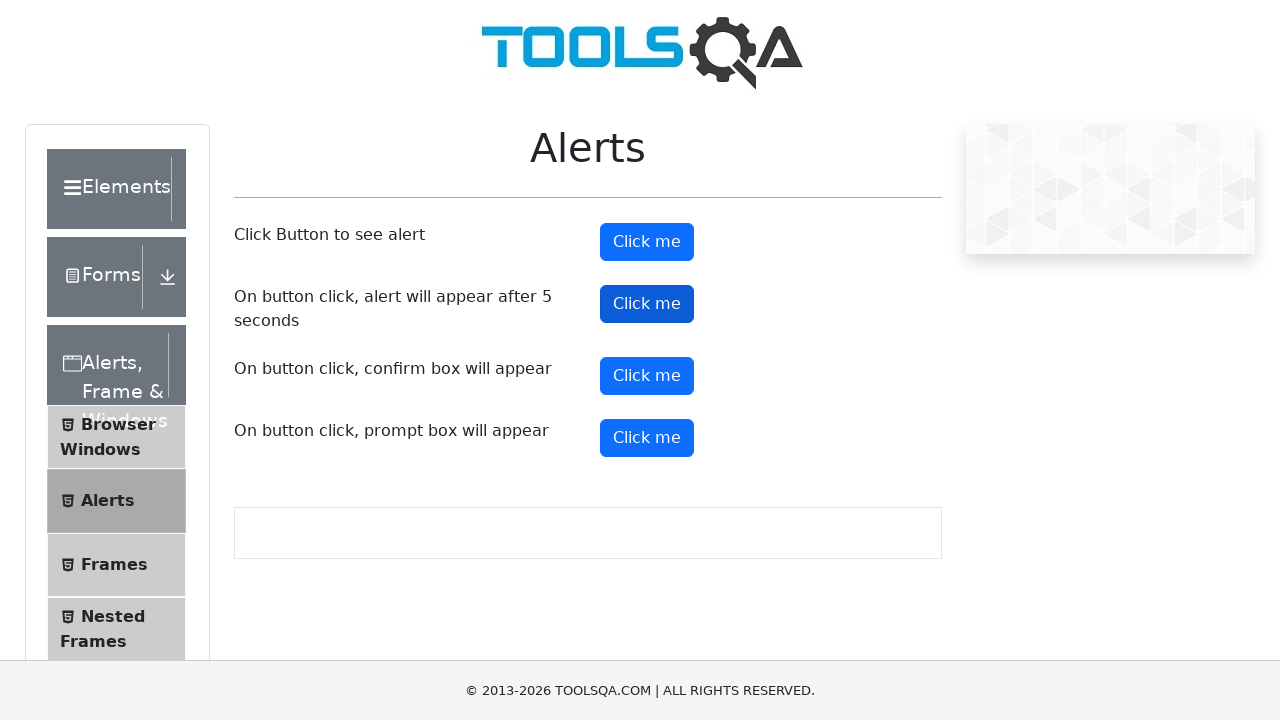